Tests clicking a dynamically added button that appears after page load

Starting URL: https://igorsmasc.github.io/praticando_waits/

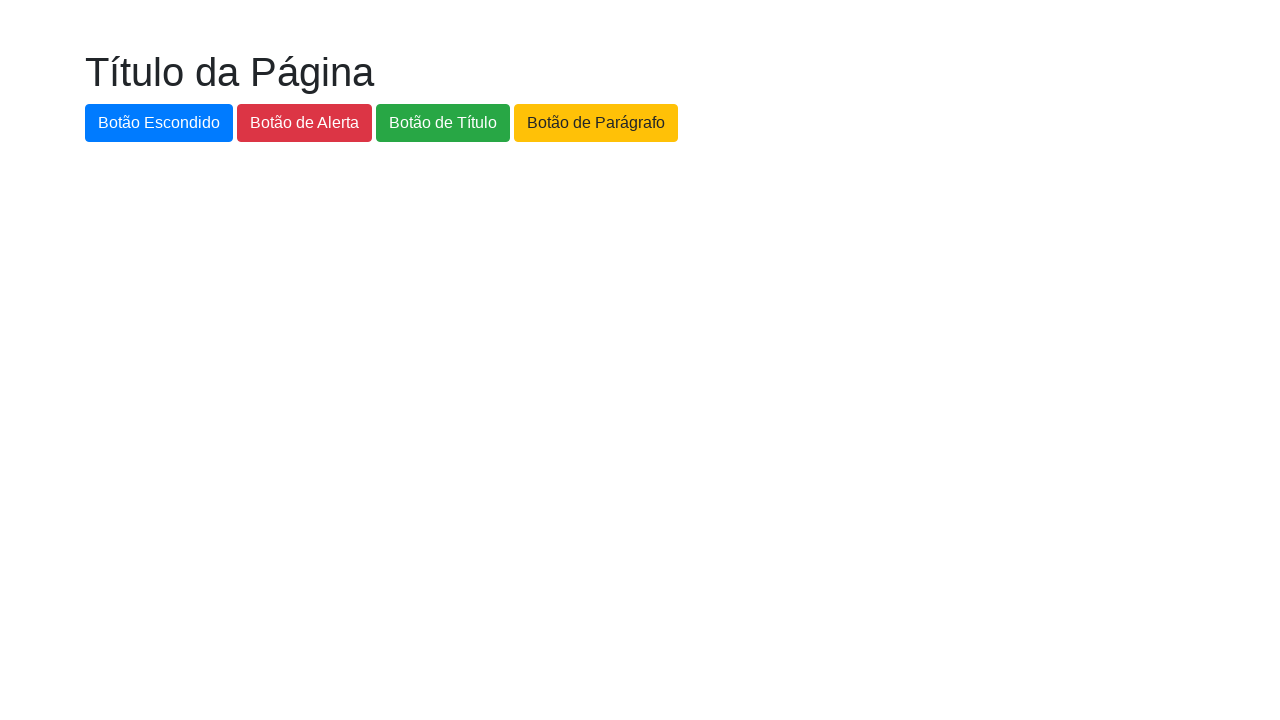

Waited for dynamically added button #botao-novo to appear
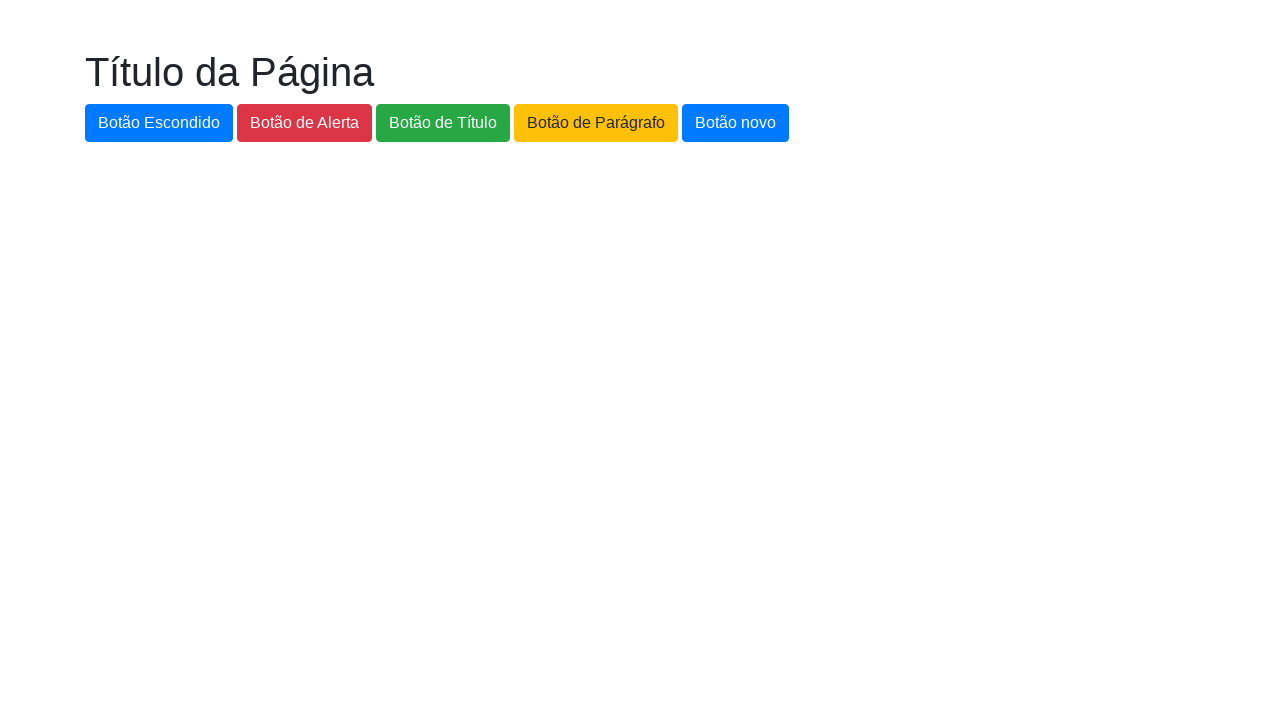

Clicked the new button #botao-novo at (736, 123) on #botao-novo
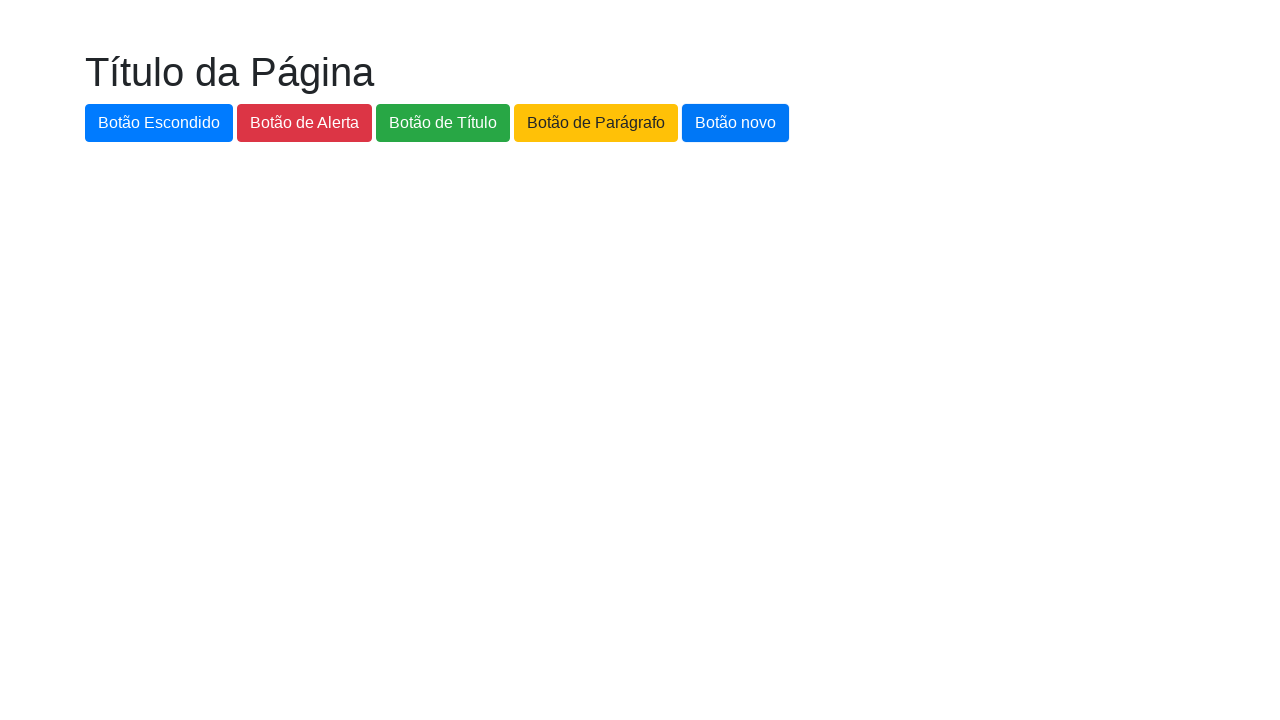

Alert dialog accepted
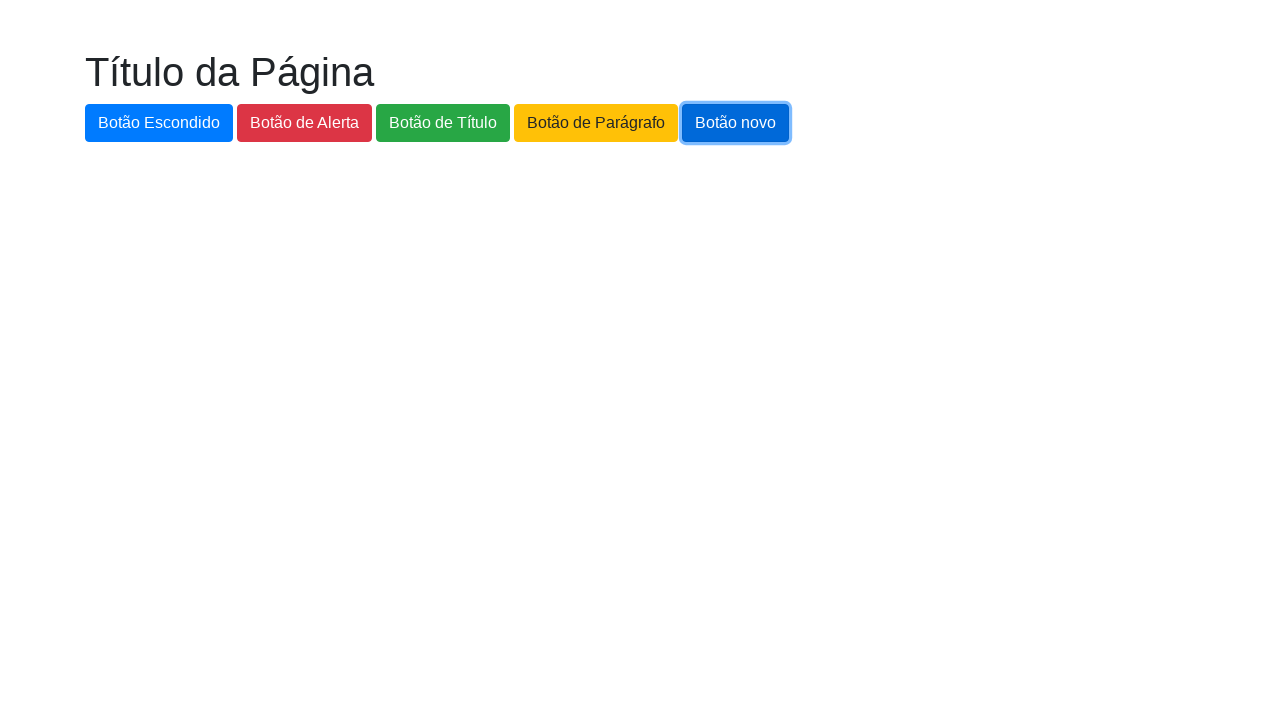

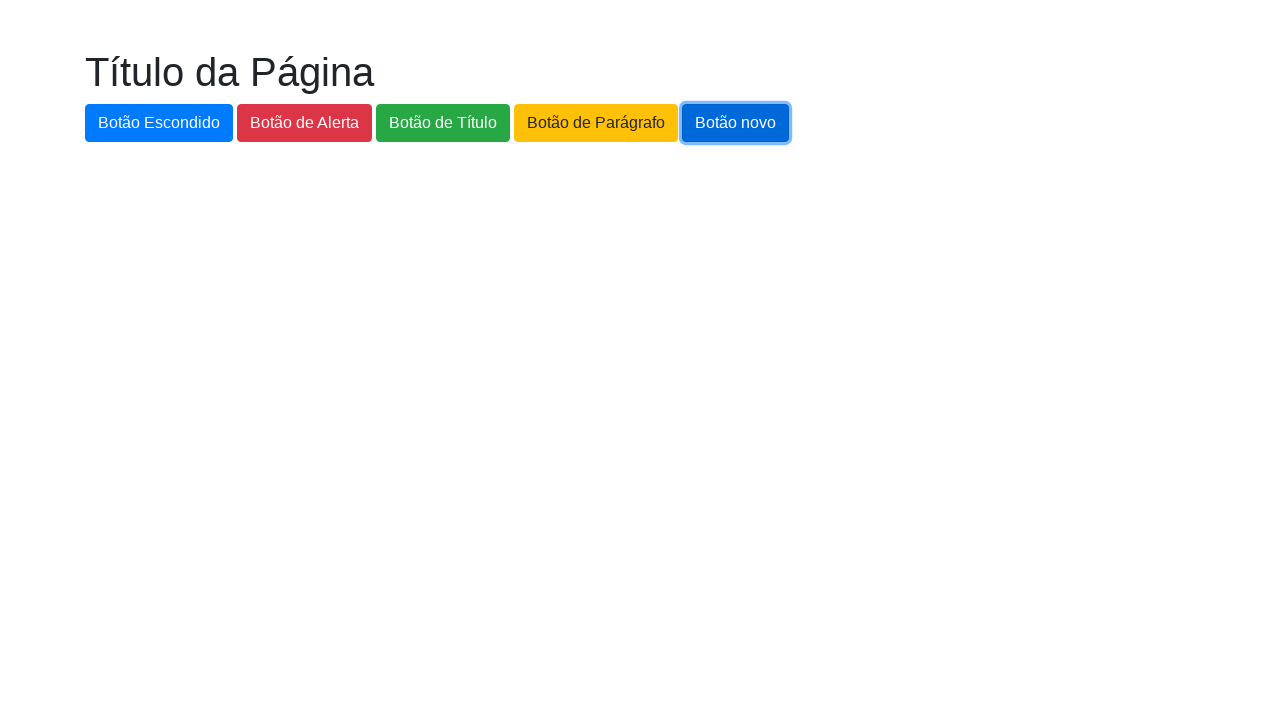